Navigates to the Glock pistols product listing page and verifies that pistol product information blocks are loaded and displayed

Starting URL: https://eu.glock.com/en/Products/Pistols

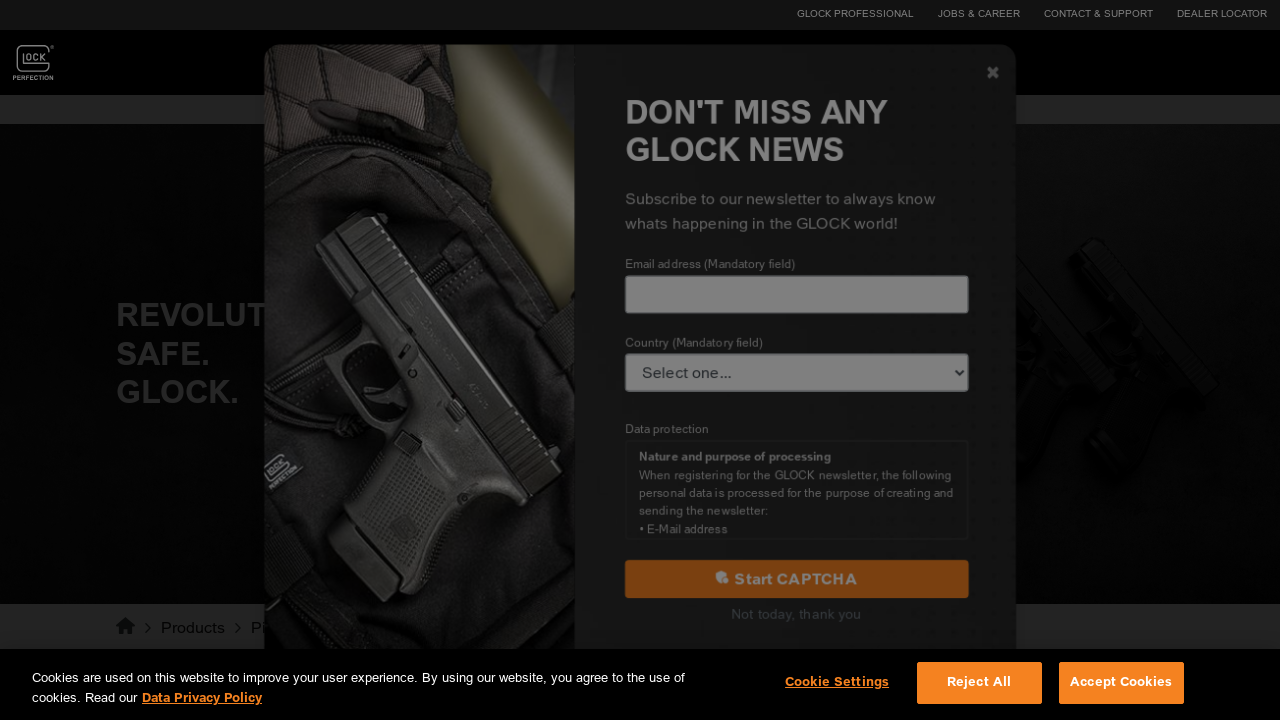

Waited for pistol product information blocks to load
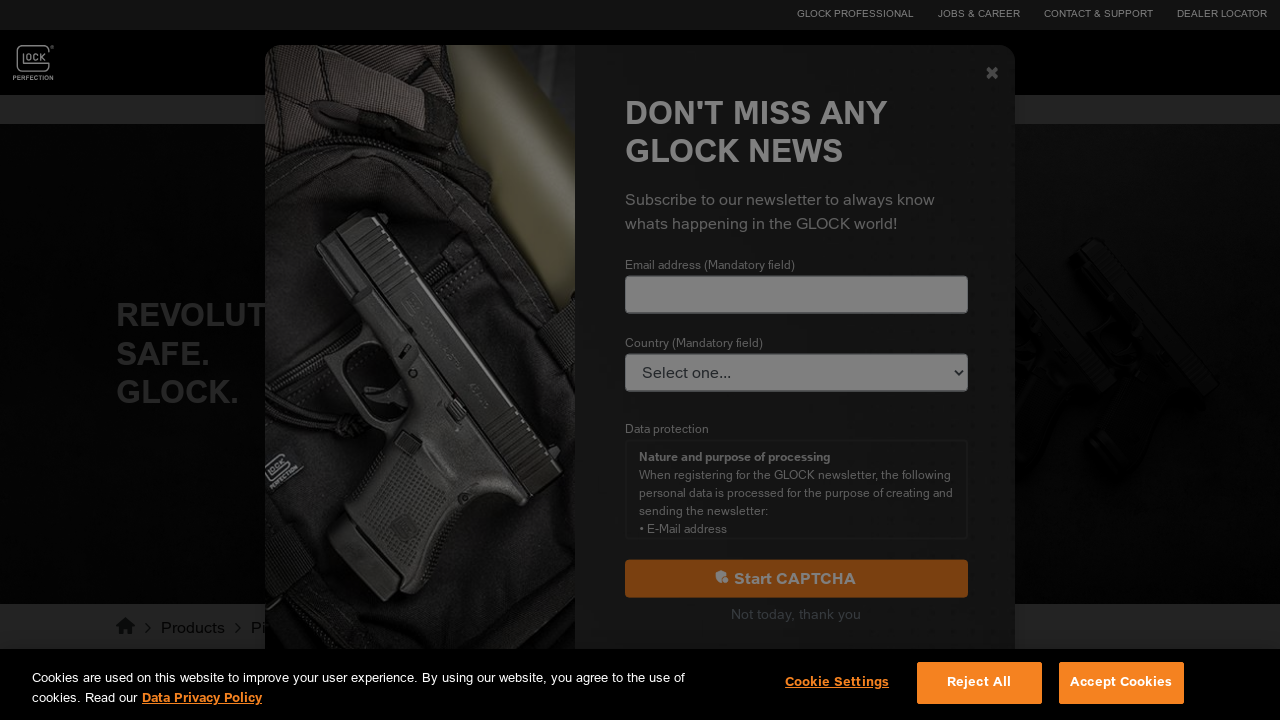

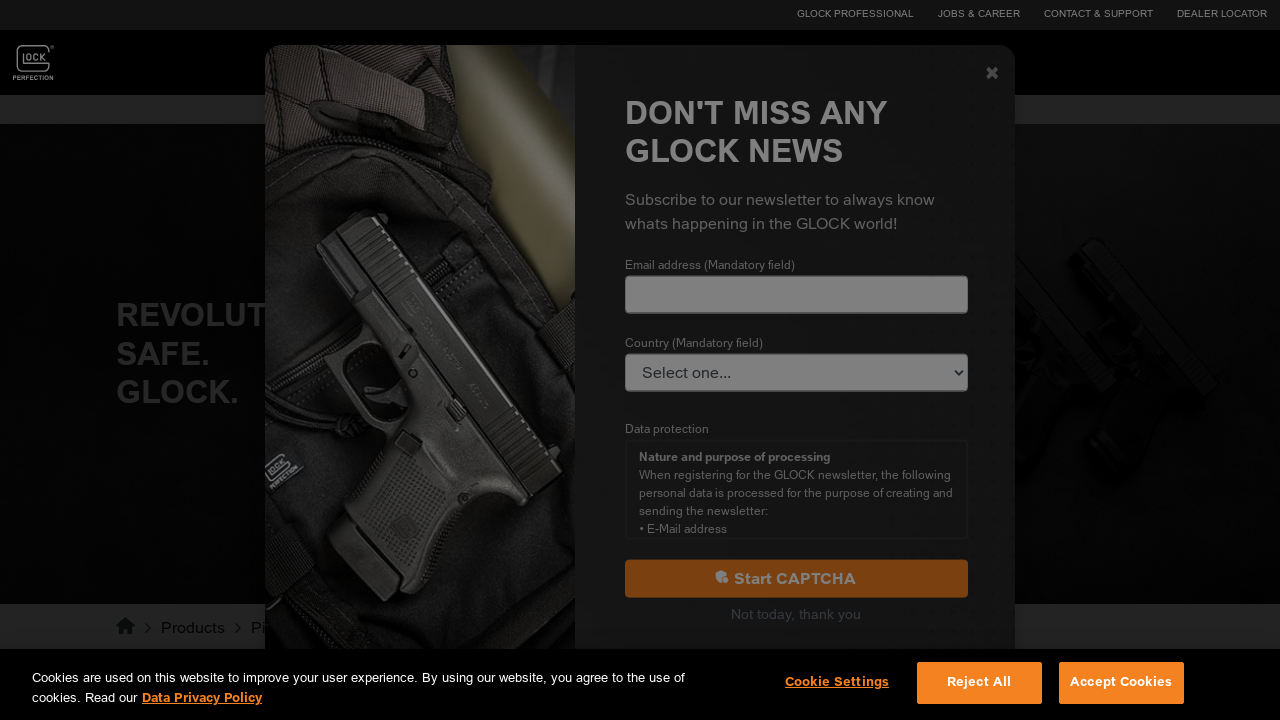